Tests that todo data persists after page reload

Starting URL: https://demo.playwright.dev/todomvc

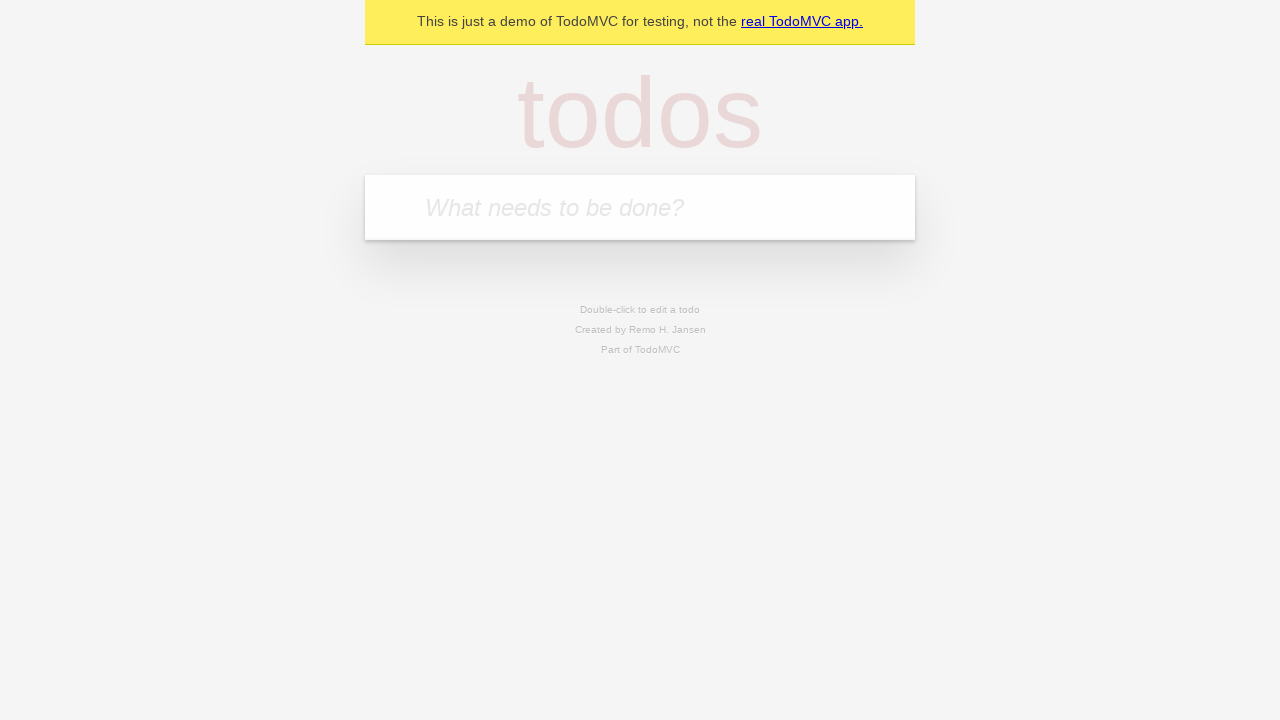

Filled todo input with 'buy some cheese' on internal:attr=[placeholder="What needs to be done?"i]
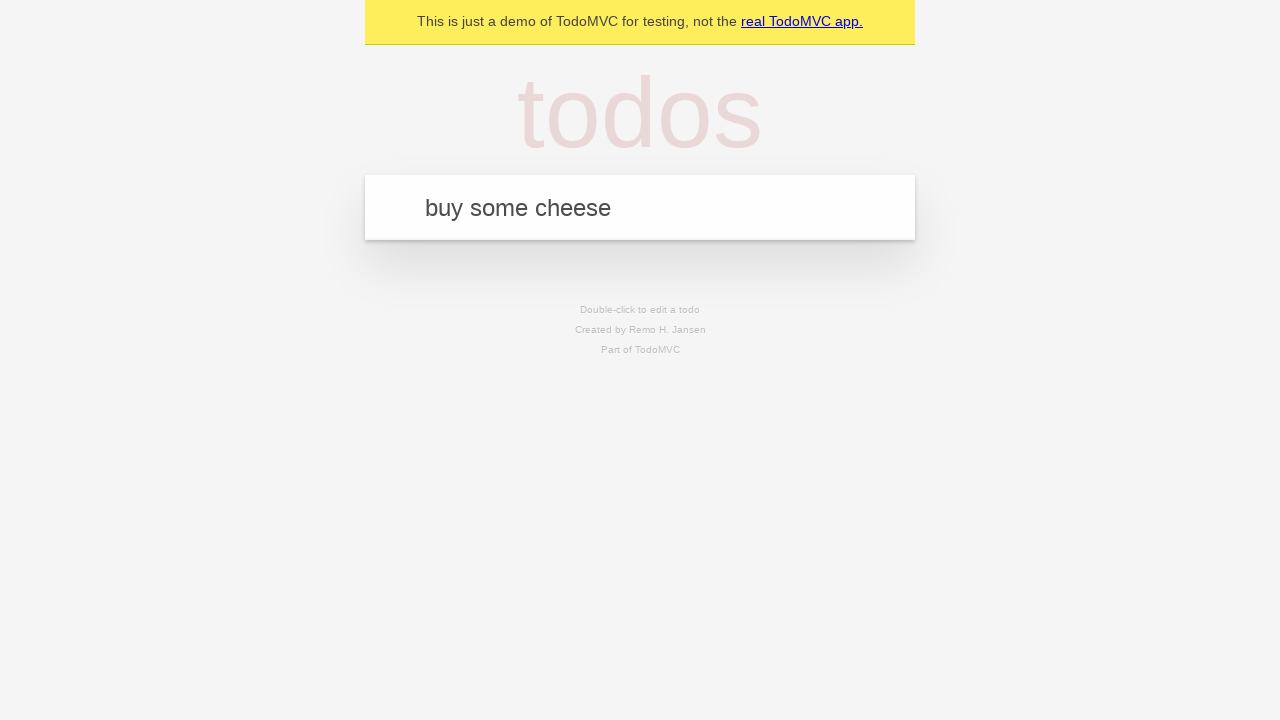

Pressed Enter to create first todo on internal:attr=[placeholder="What needs to be done?"i]
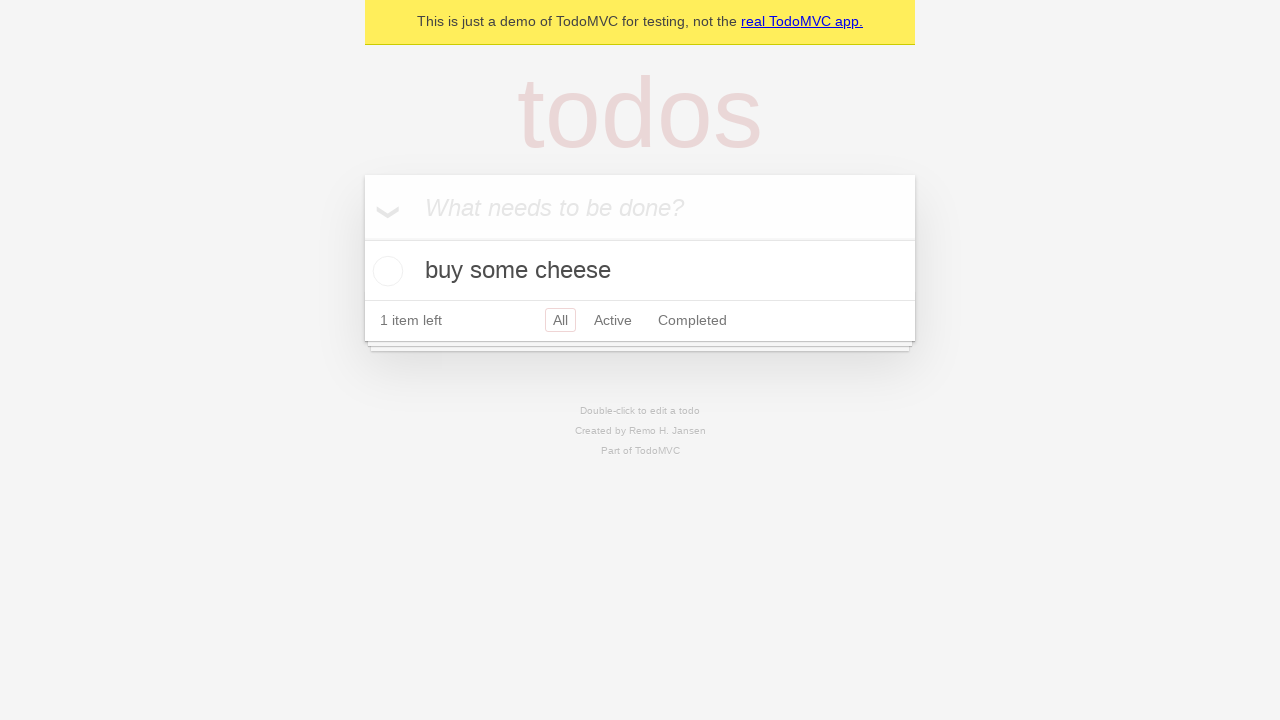

Filled todo input with 'feed the cat' on internal:attr=[placeholder="What needs to be done?"i]
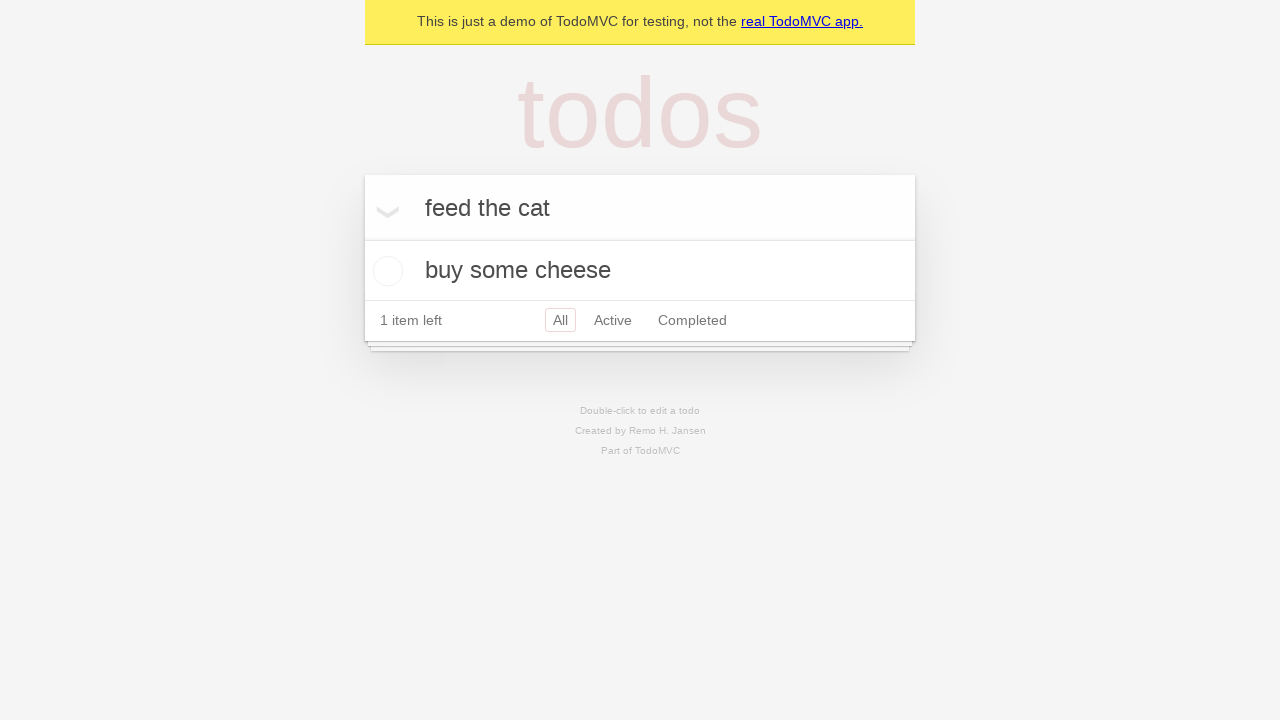

Pressed Enter to create second todo on internal:attr=[placeholder="What needs to be done?"i]
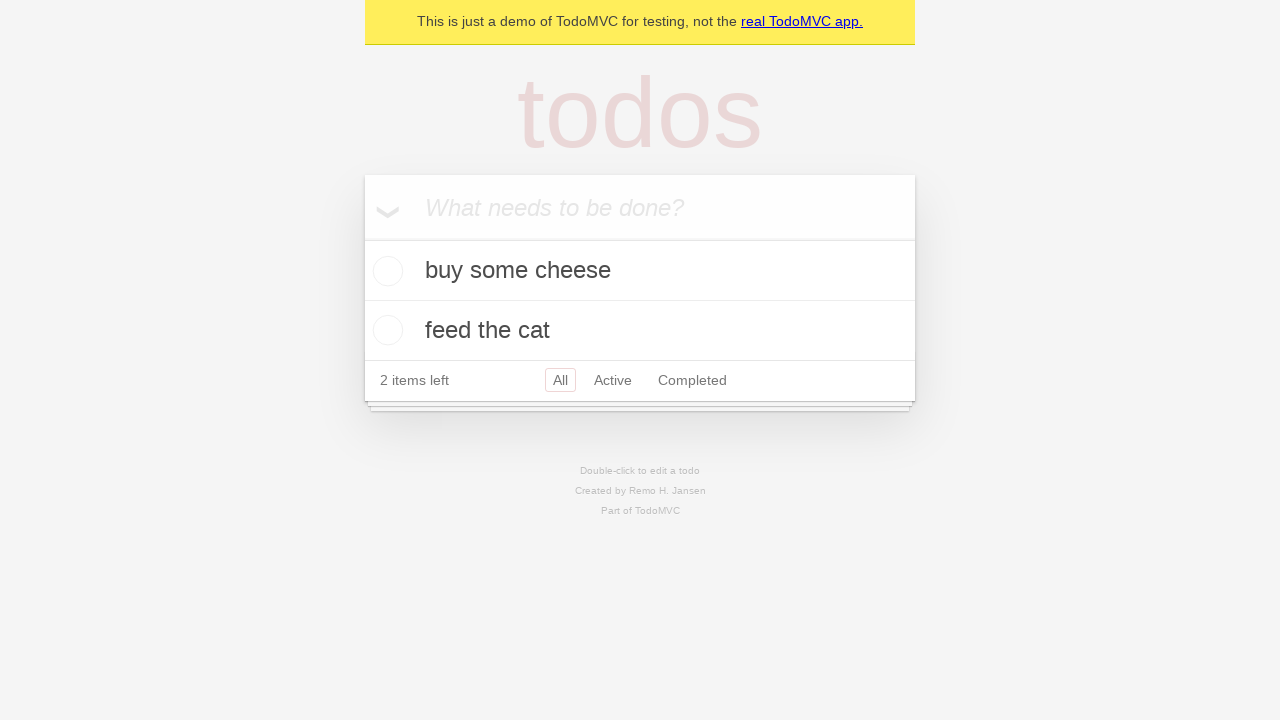

Retrieved all todo items
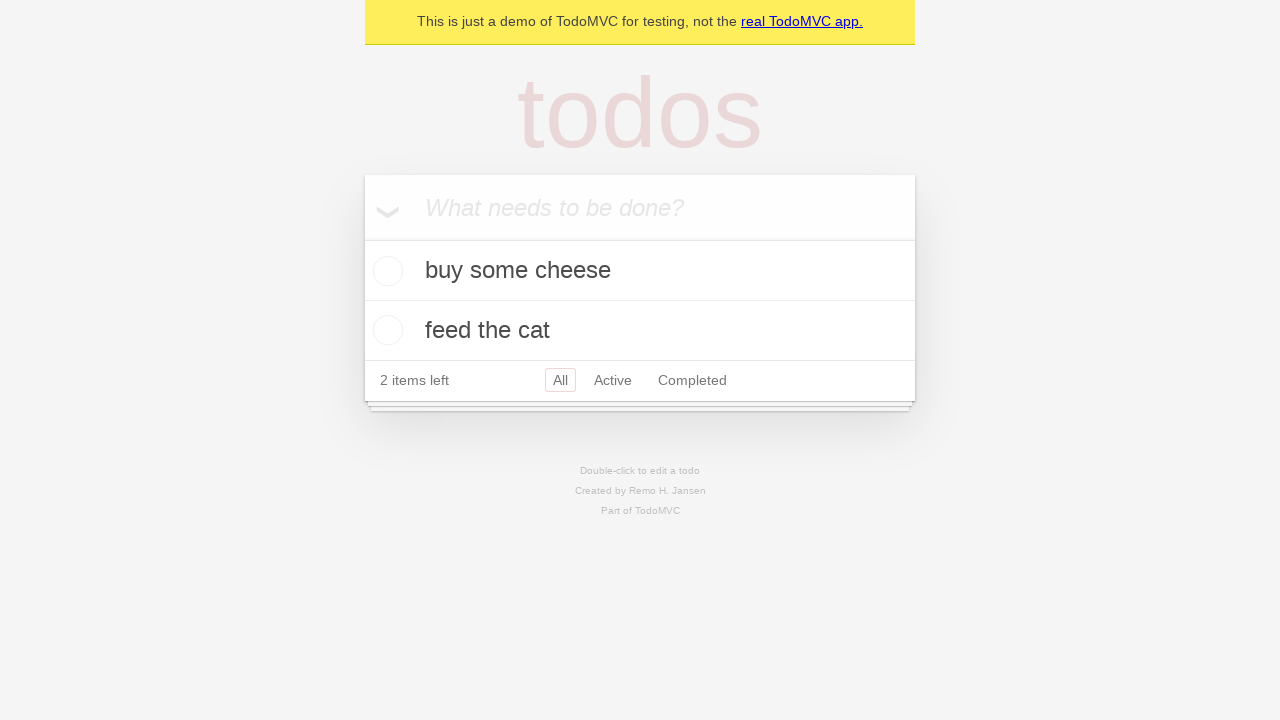

Located checkbox for first todo
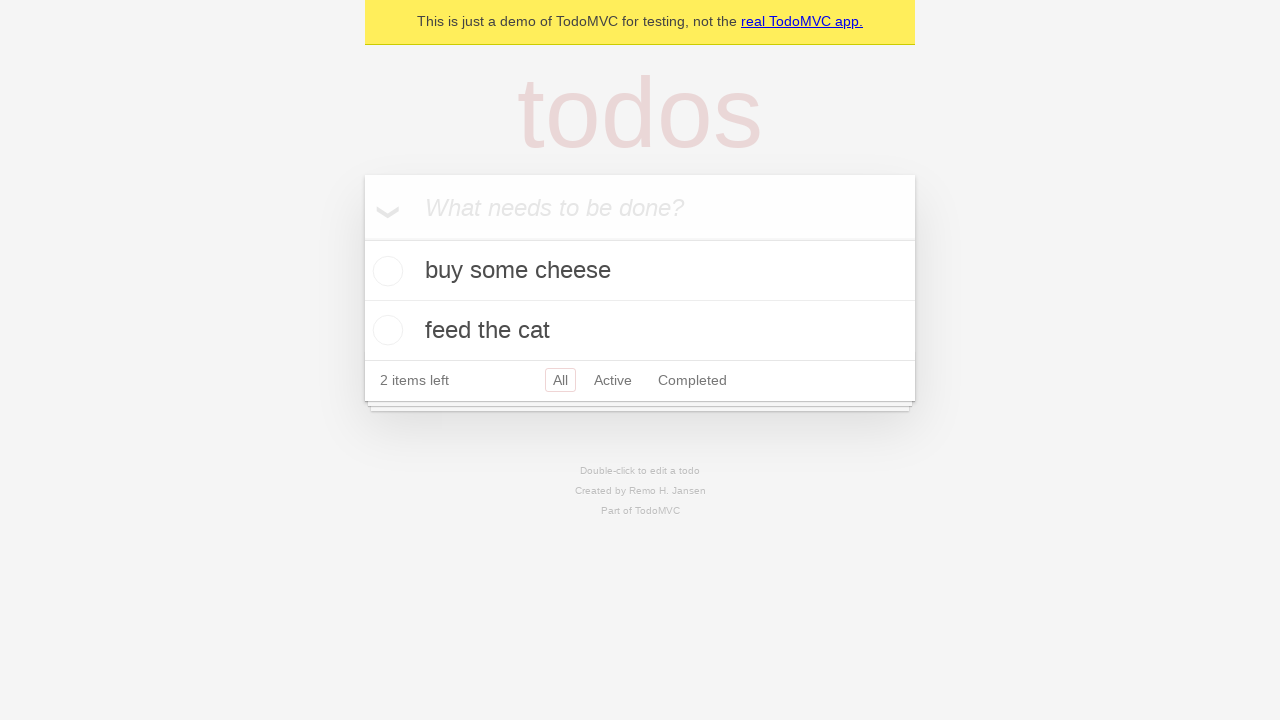

Checked the first todo item at (385, 271) on internal:testid=[data-testid="todo-item"s] >> nth=0 >> internal:role=checkbox
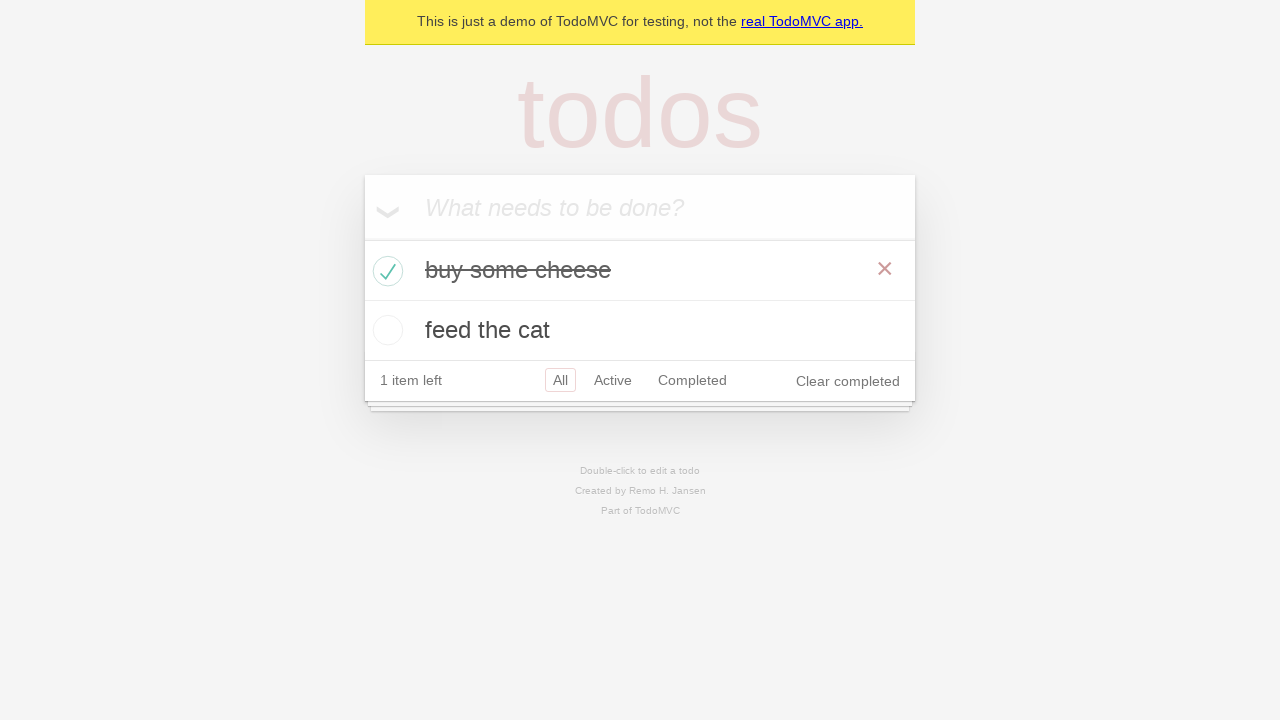

Reloaded the page
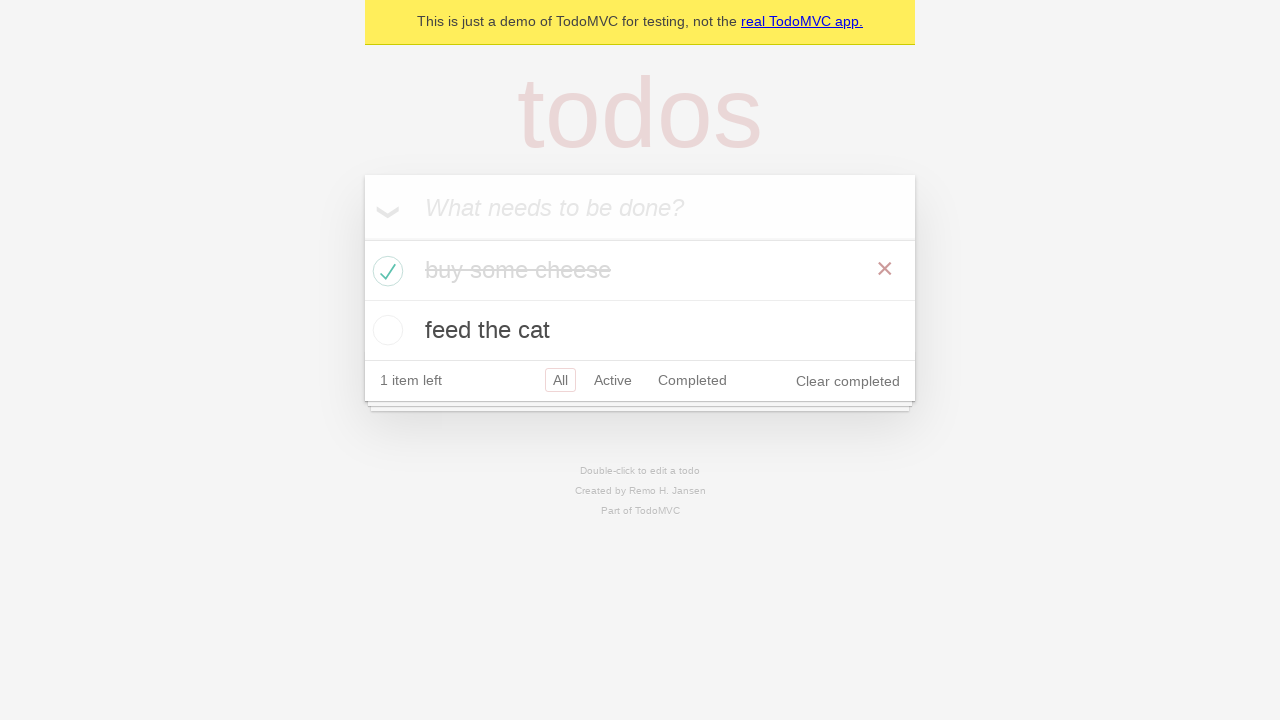

Waited for todo items to reload after page refresh
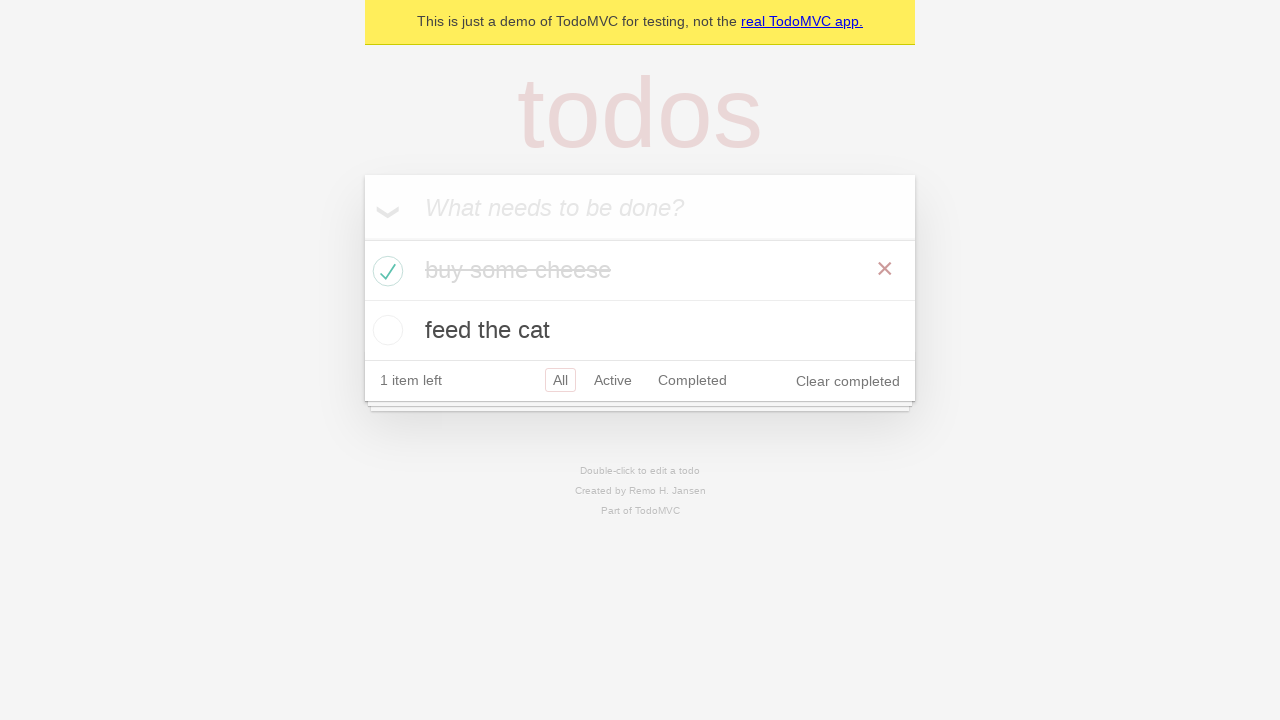

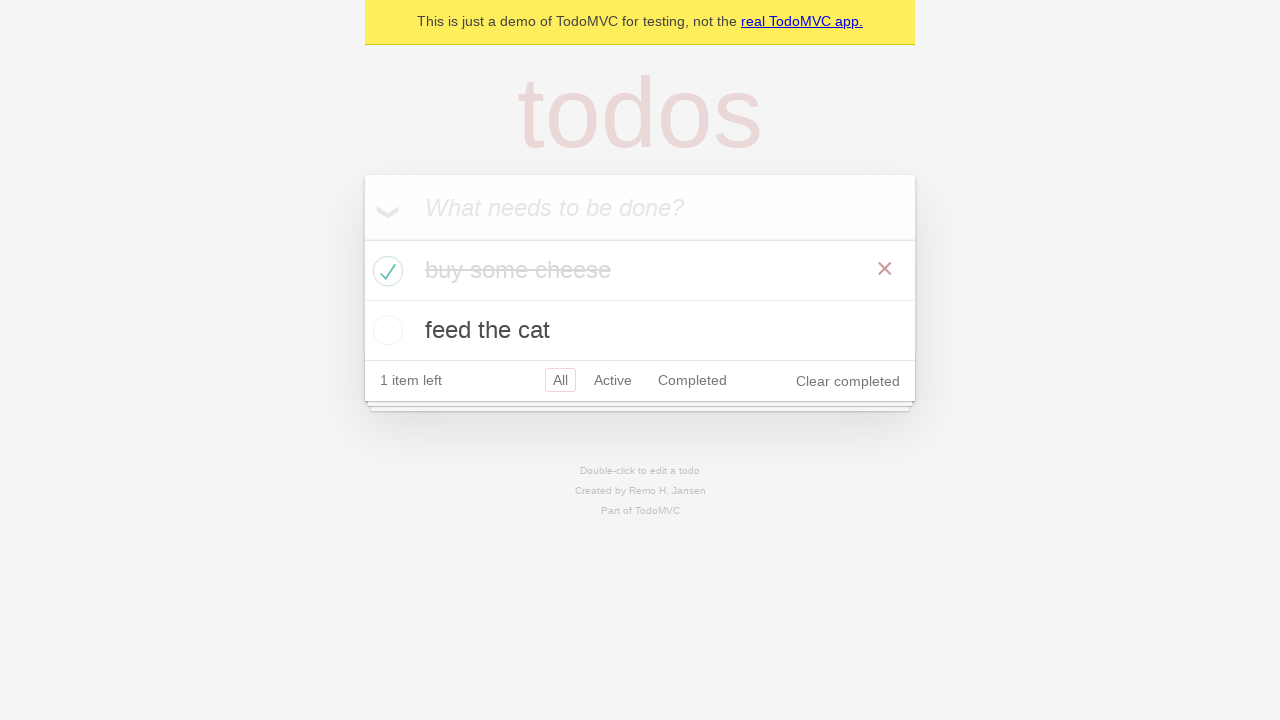